Tests double-click functionality by performing a double click on a button and verifying the message that appears

Starting URL: https://demoqa.com/buttons

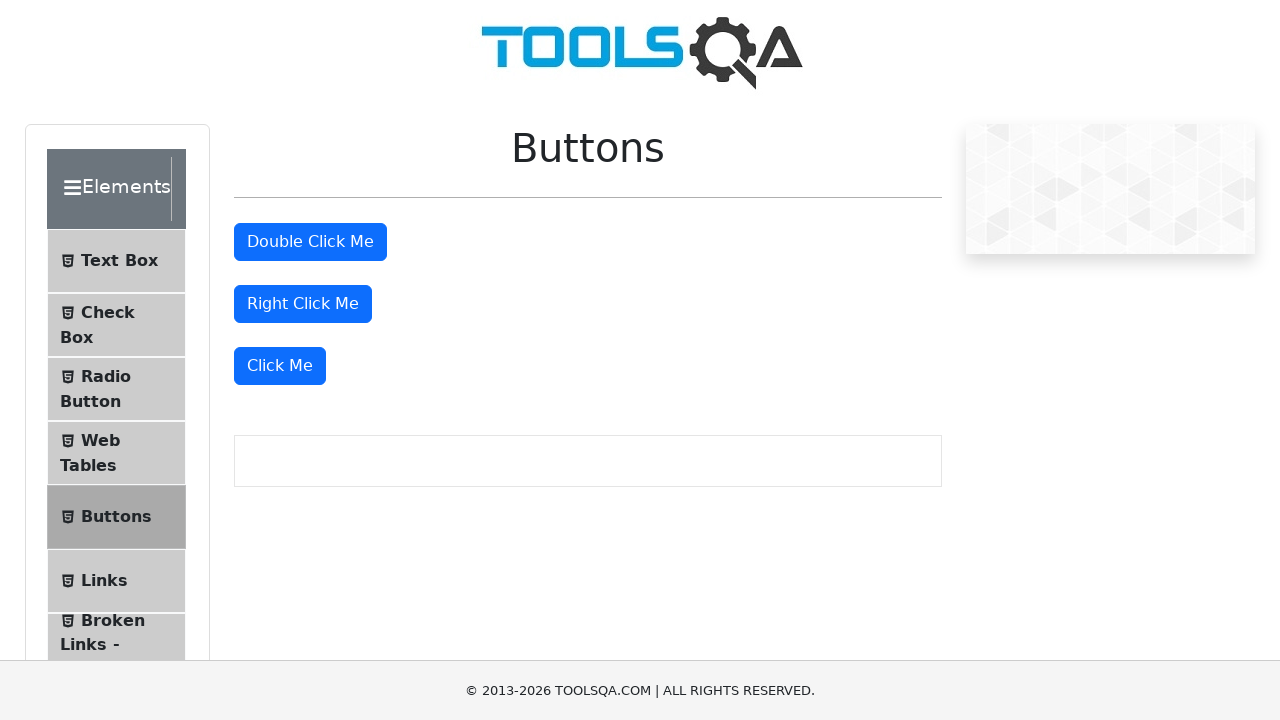

Double-clicked the 'Double Click Me' button at (310, 242) on xpath=//button[text()='Double Click Me']
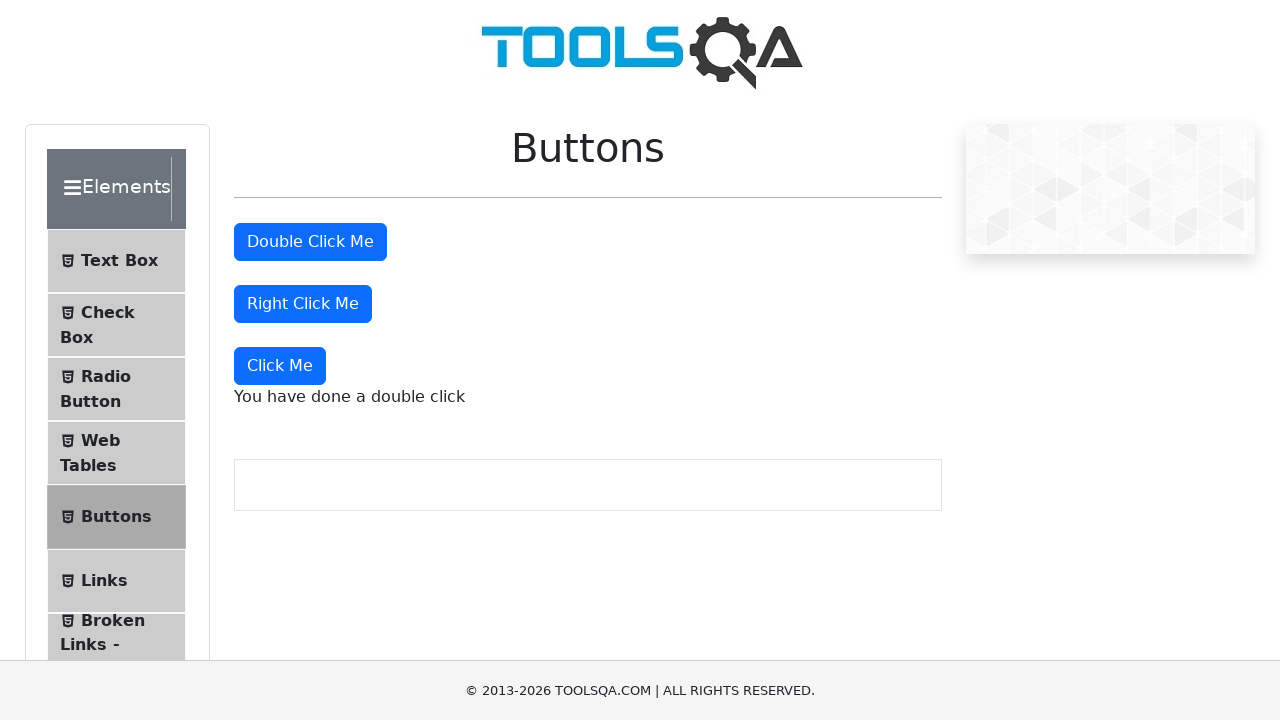

Double click message appeared on the page
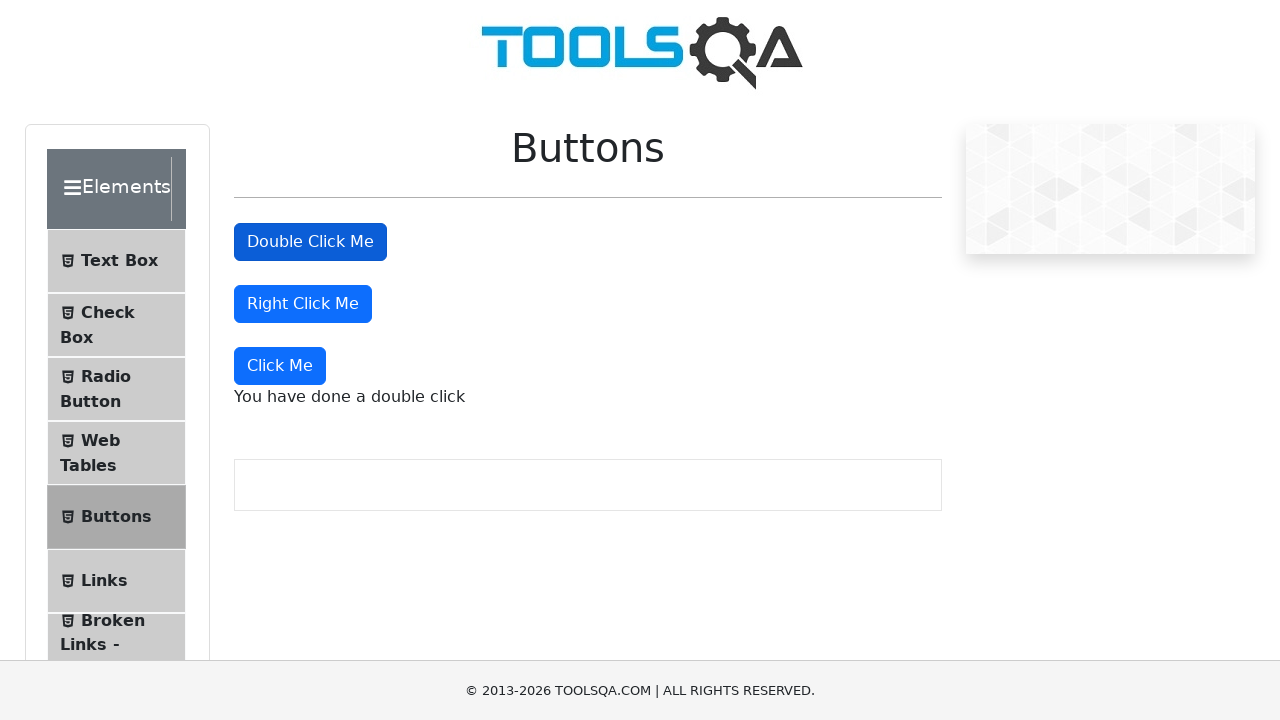

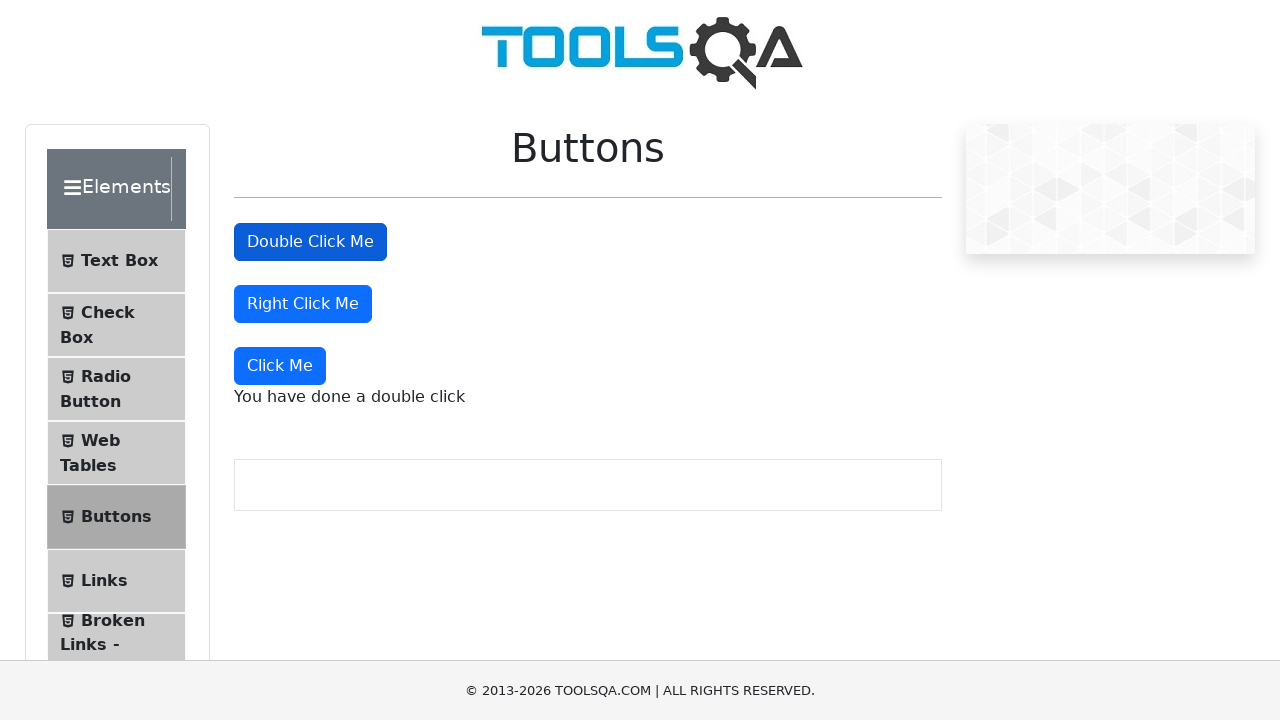